Tests the DemoQA Elements section by filling in an email in the text box form and verifying the output.

Starting URL: https://demoqa.com/

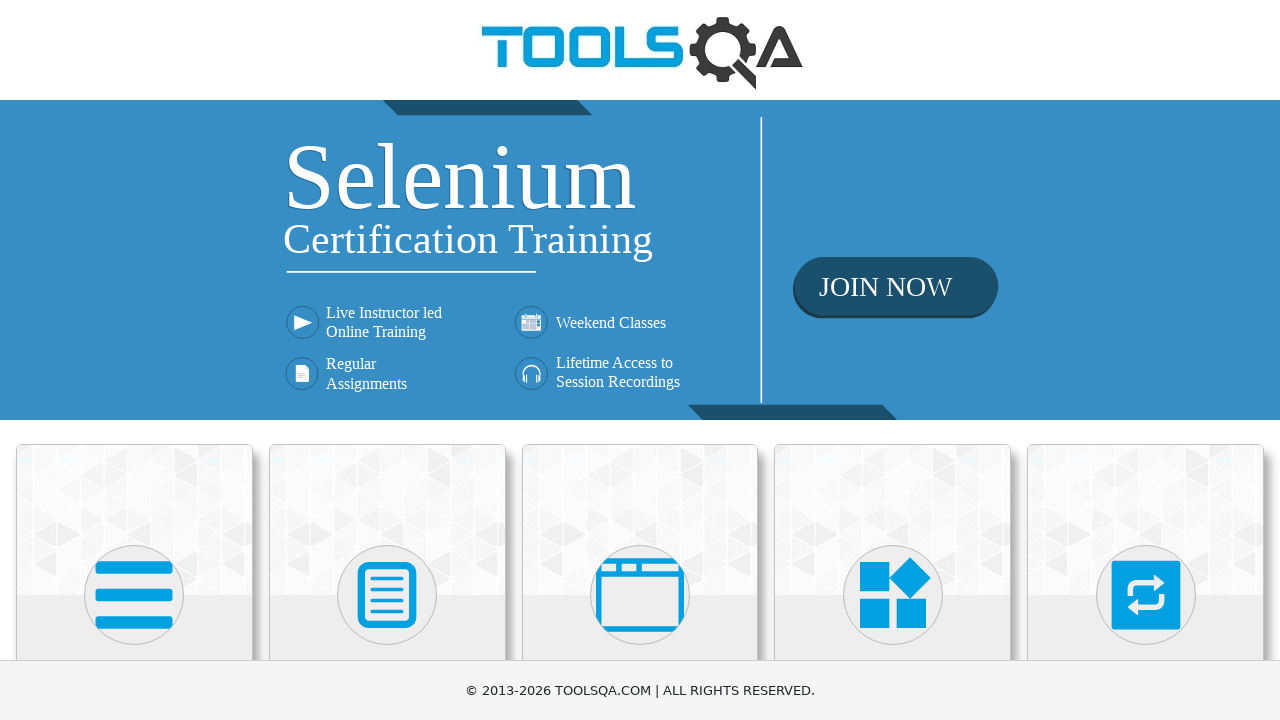

Clicked on Elements section
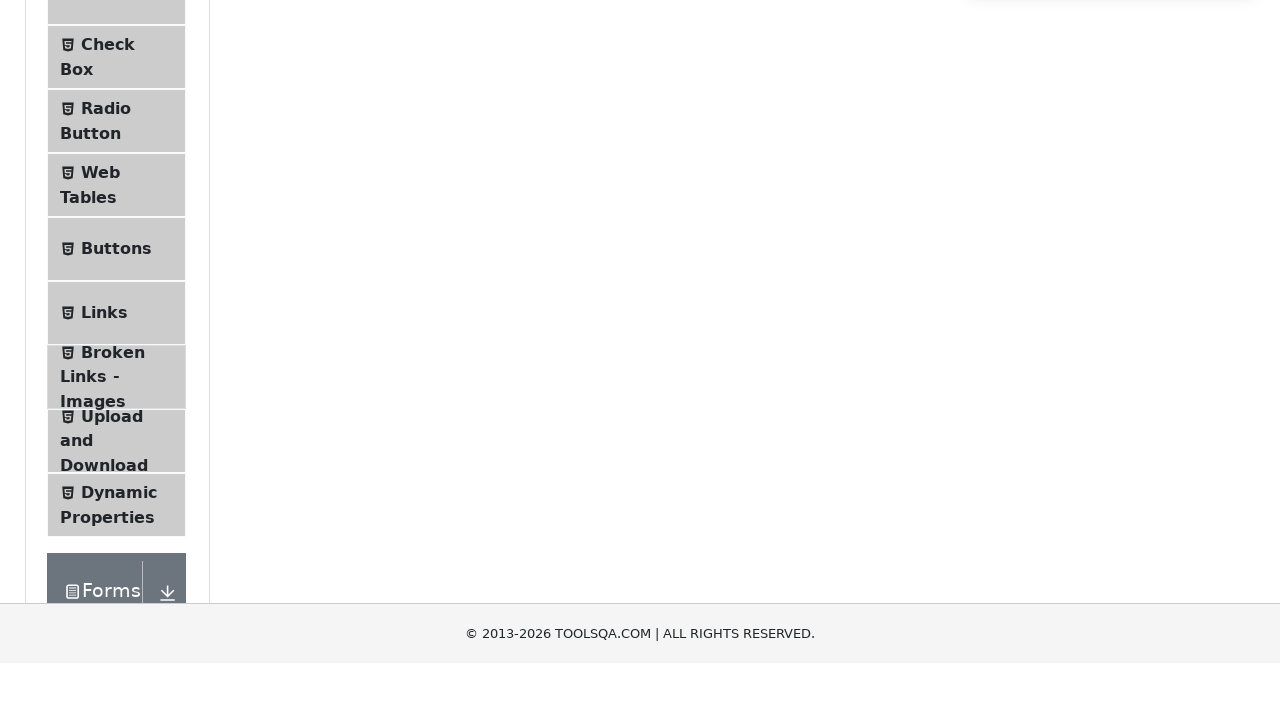

Right side advertisement is now visible
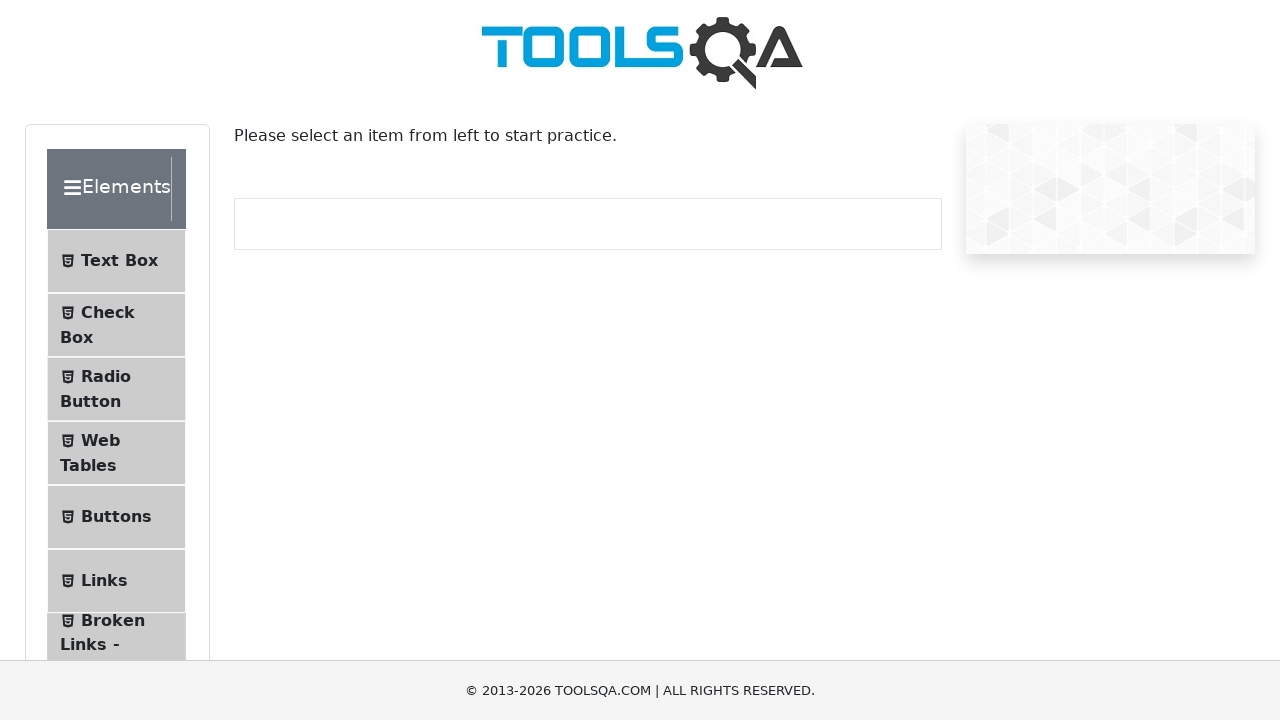

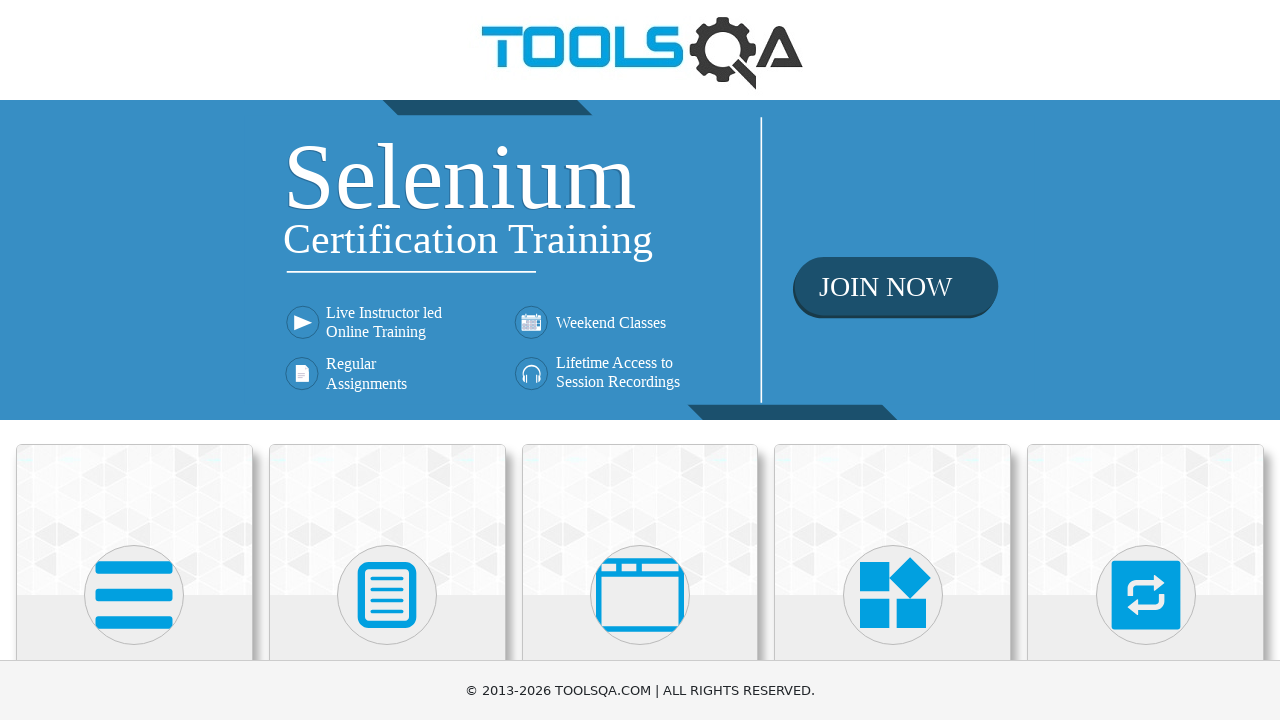